Tests navigation from the login page to the registration page by clicking the sign-up link and verifying the URL changes correctly.

Starting URL: https://home.openweathermap.org/users/sign_in

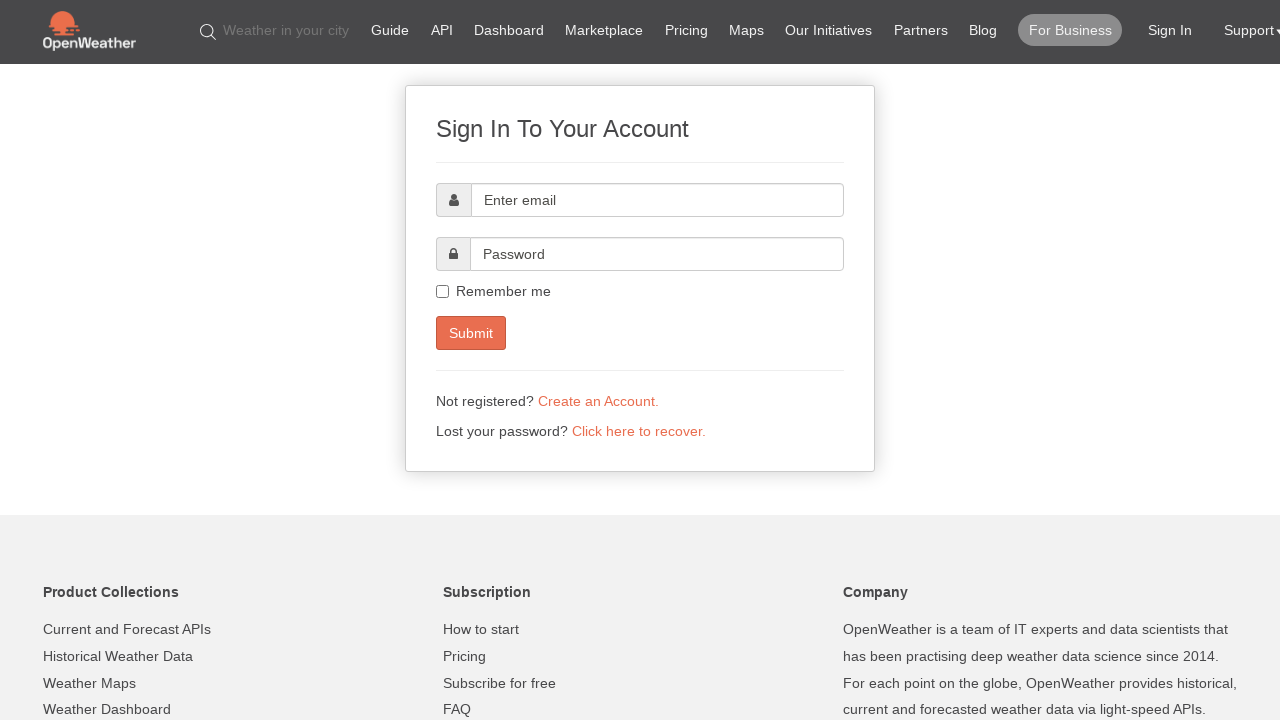

Clicked 'Create an Account' sign-up link on login page at (598, 401) on text=Create an Account
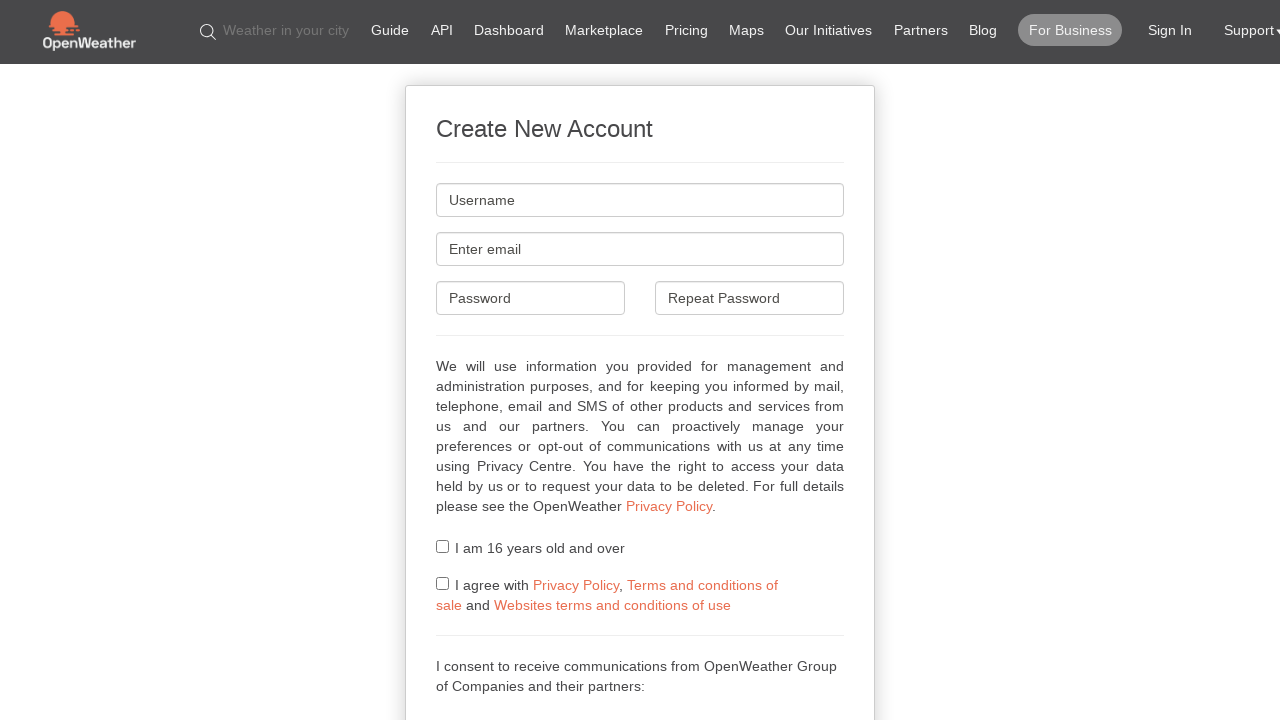

Navigation to registration page completed, URL changed to sign_up endpoint
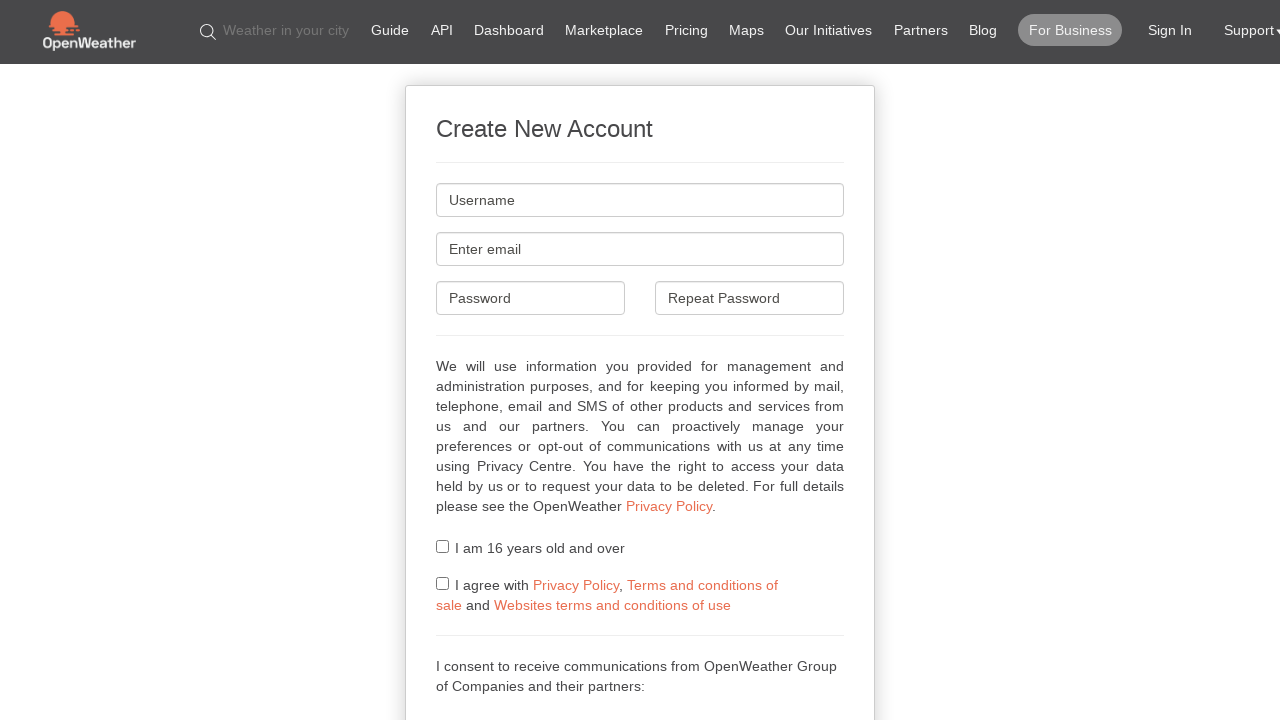

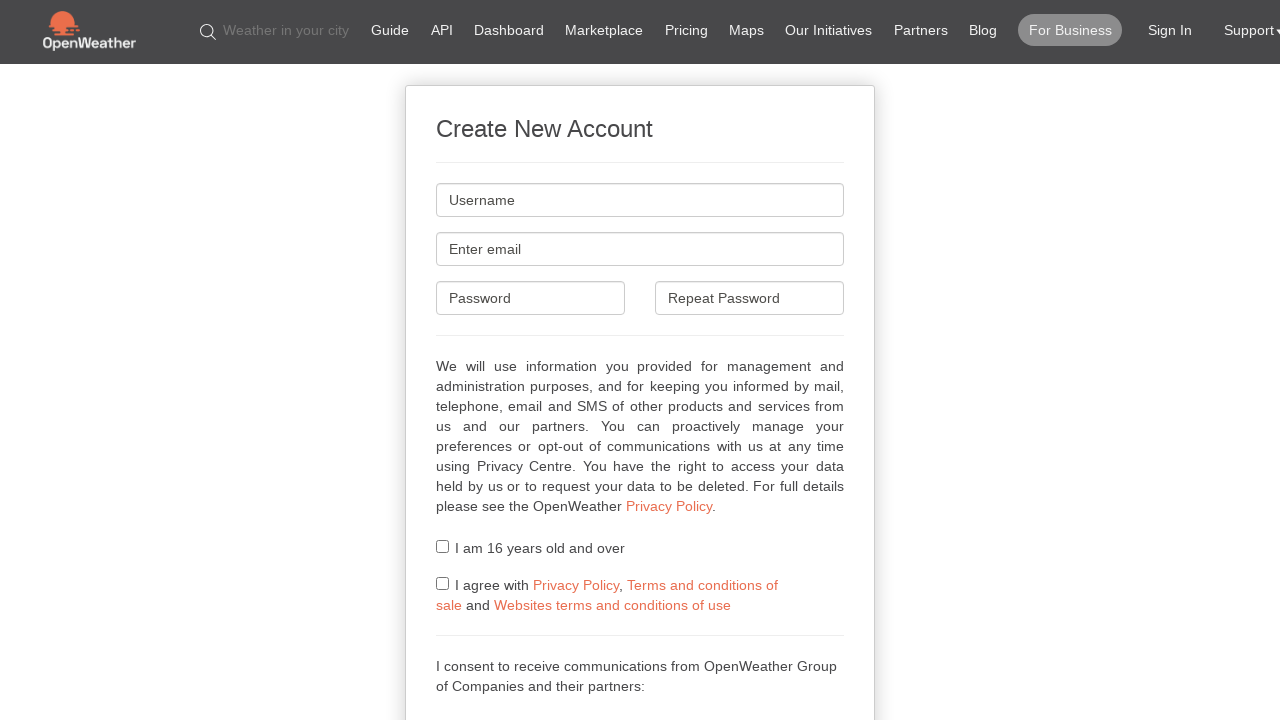